Tests dynamic loading functionality by clicking a button and waiting for hidden content to become visible

Starting URL: http://the-internet.herokuapp.com/dynamic_loading/1

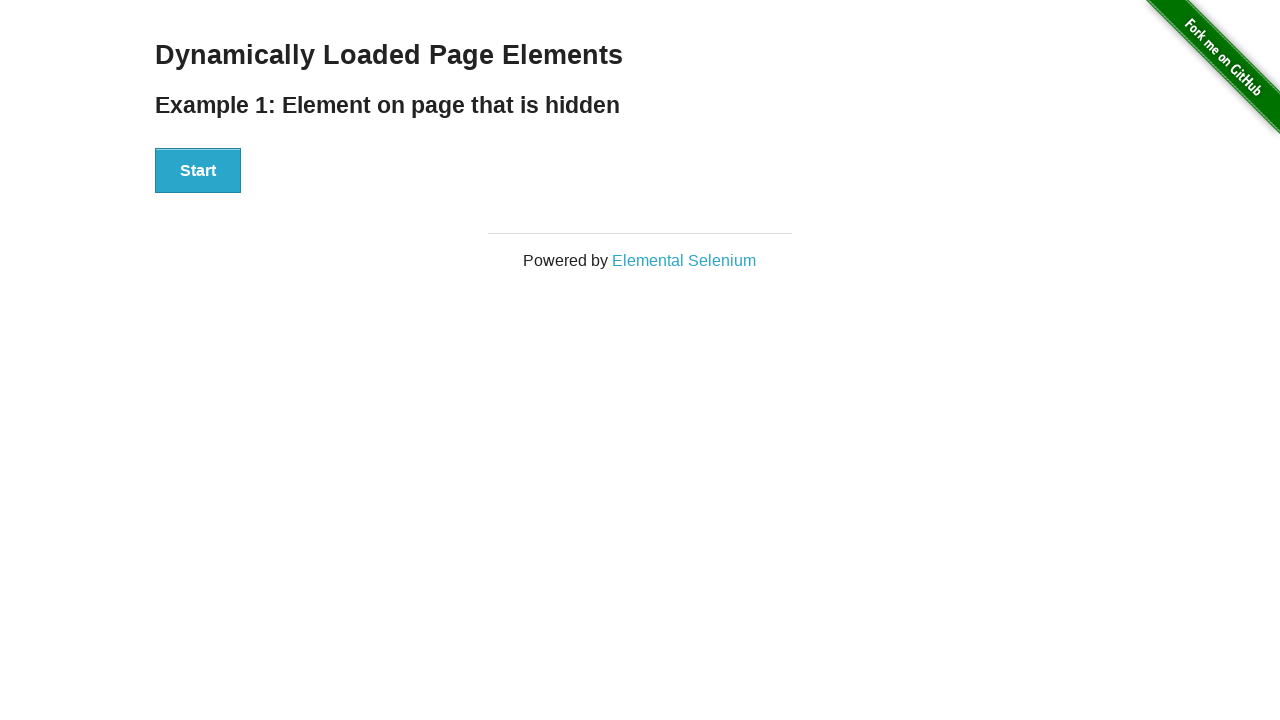

Clicked the start button to trigger dynamic loading at (198, 171) on #start button
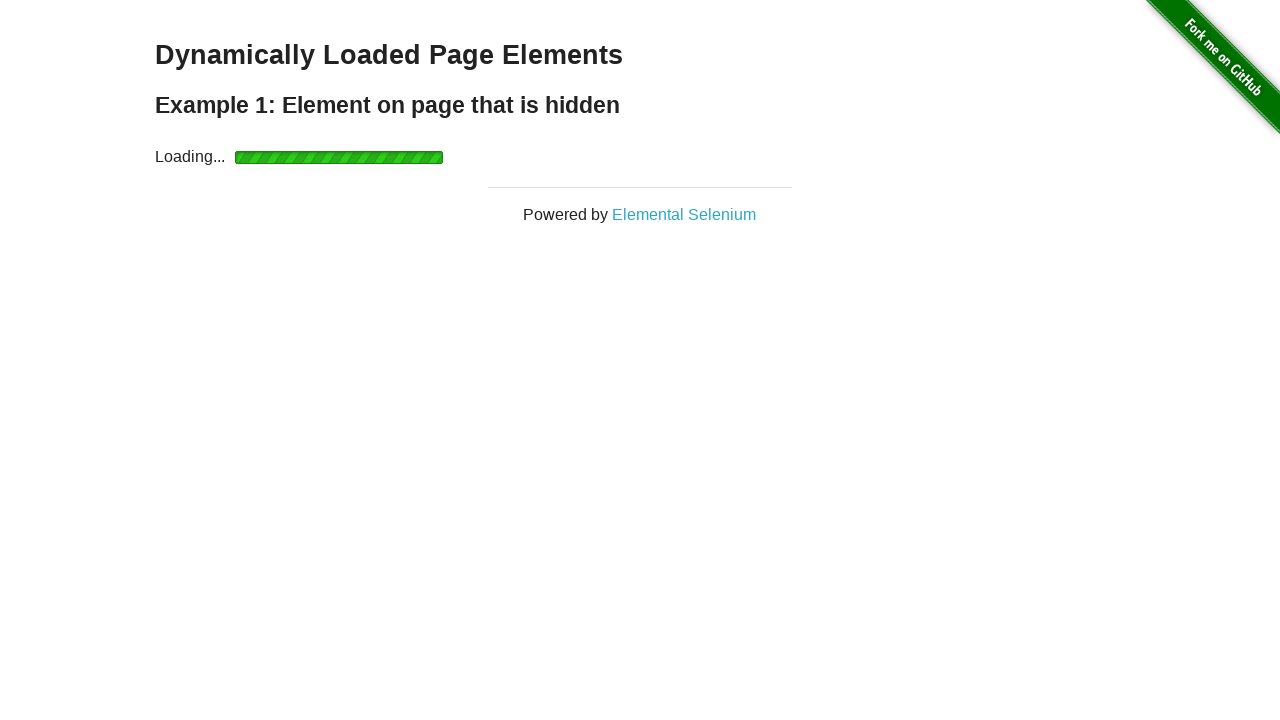

Waited for dynamically loaded content to become visible
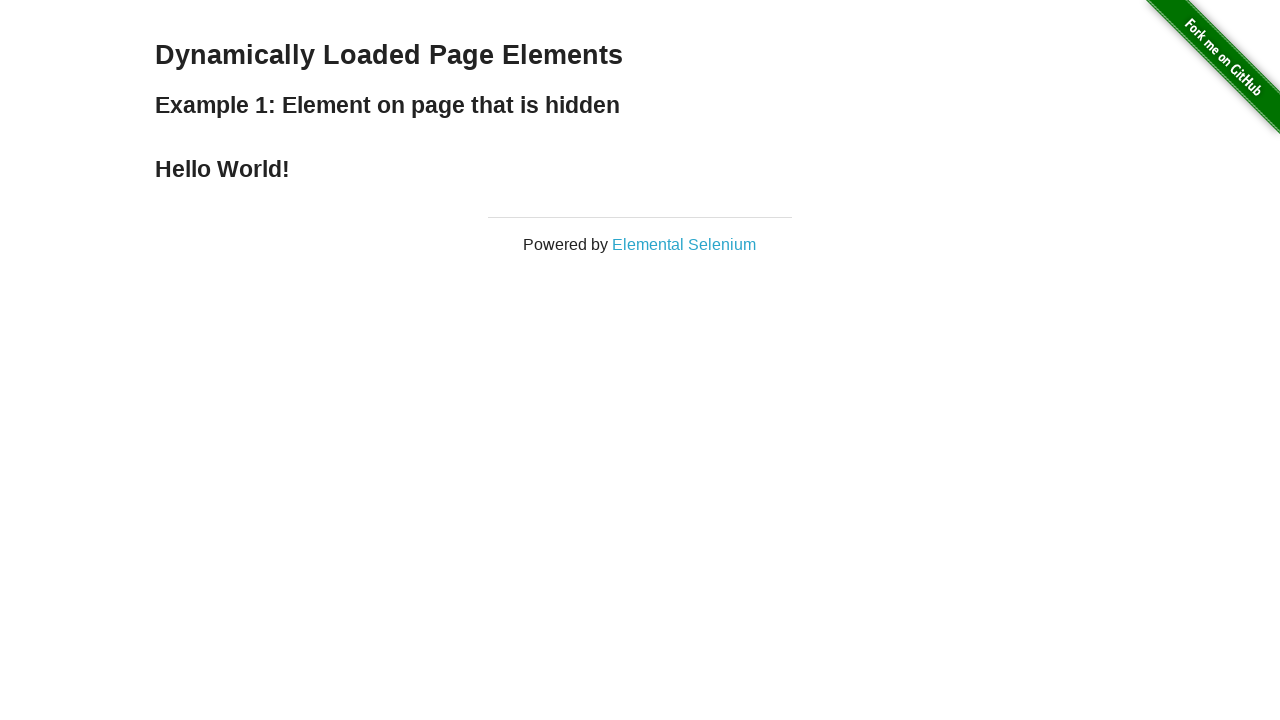

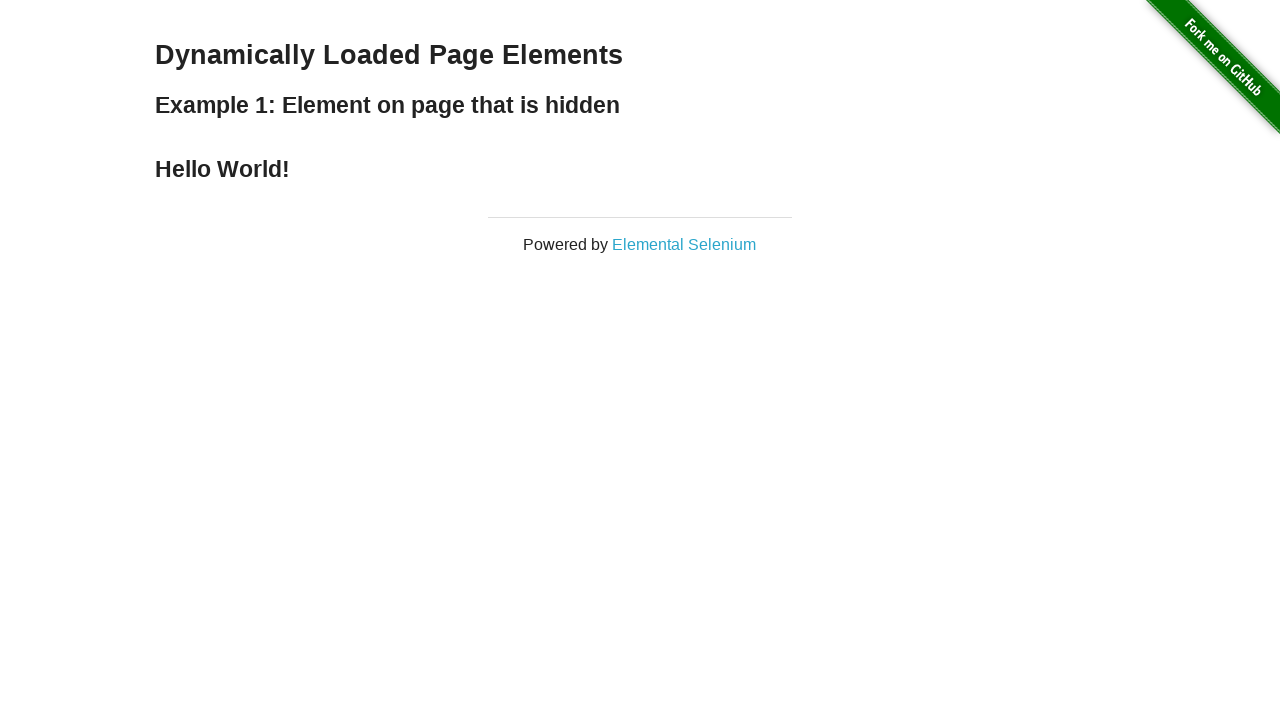